Navigates to a football statistics website and clicks the "All matches" button to display the complete match data table.

Starting URL: https://www.adamchoi.co.uk/overs/detailed

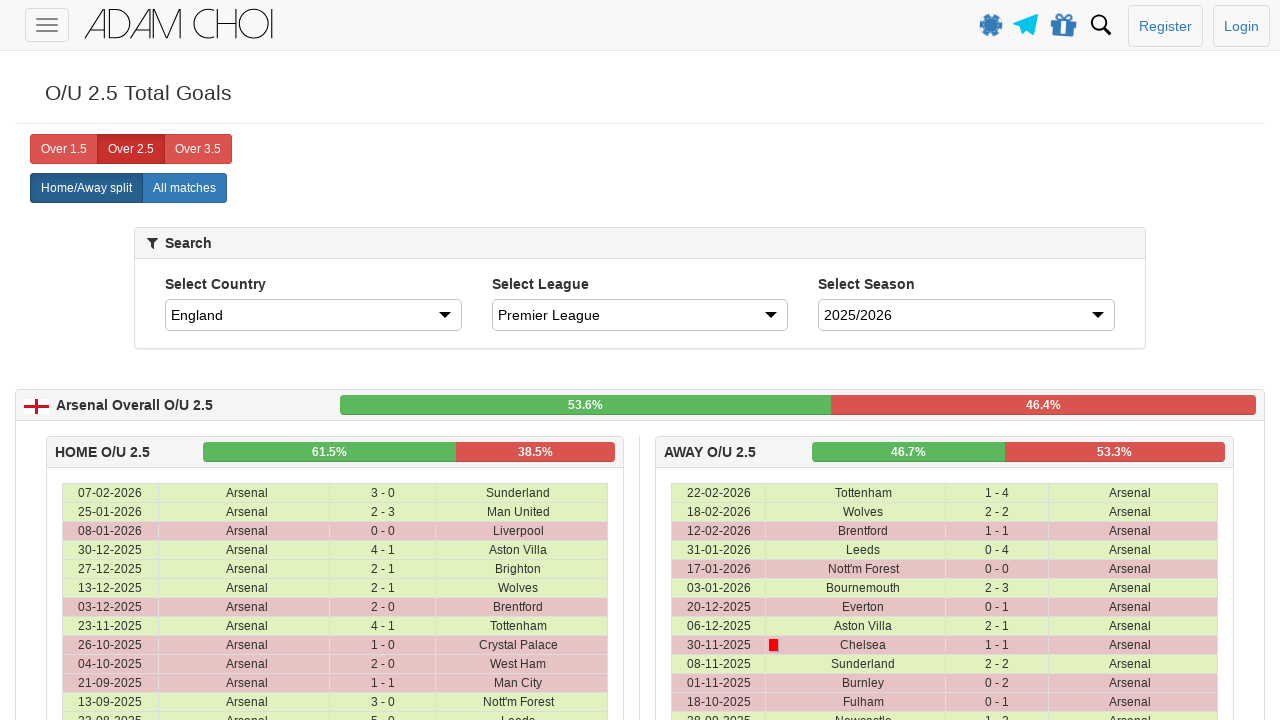

Navigated to football statistics website
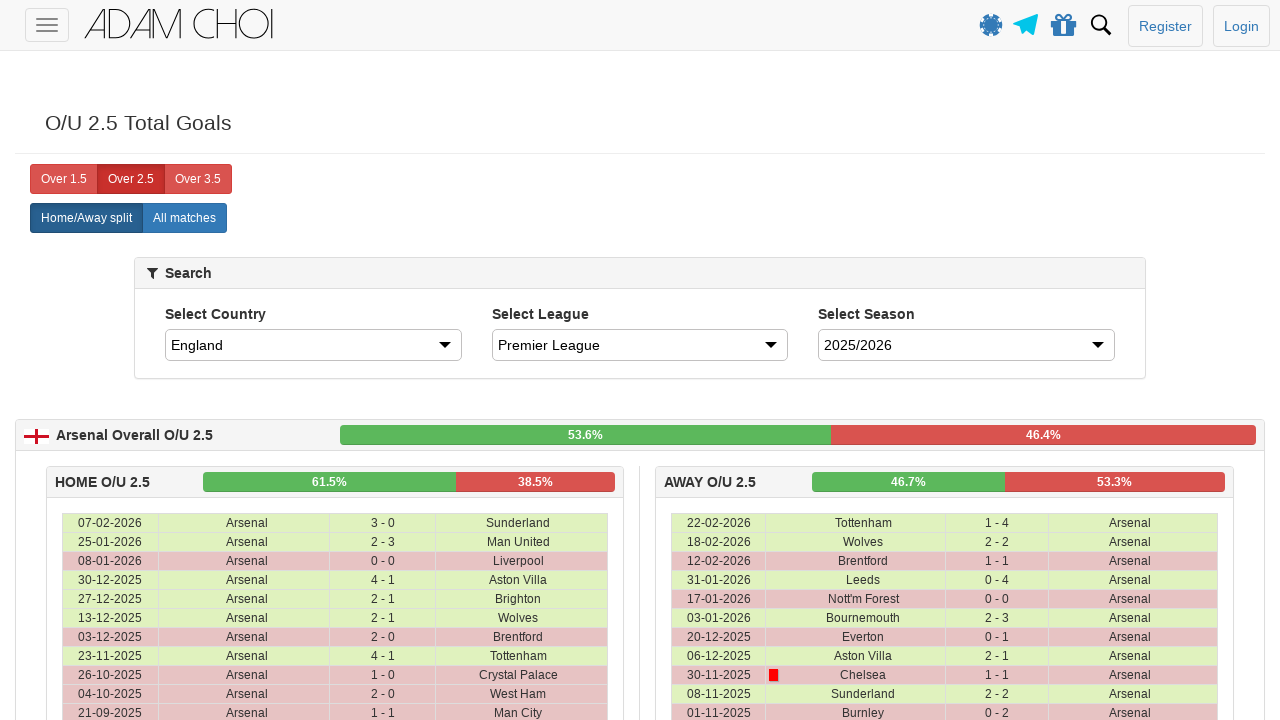

Clicked the 'All matches' button at (184, 218) on xpath=//label[@analytics-event="All matches"]
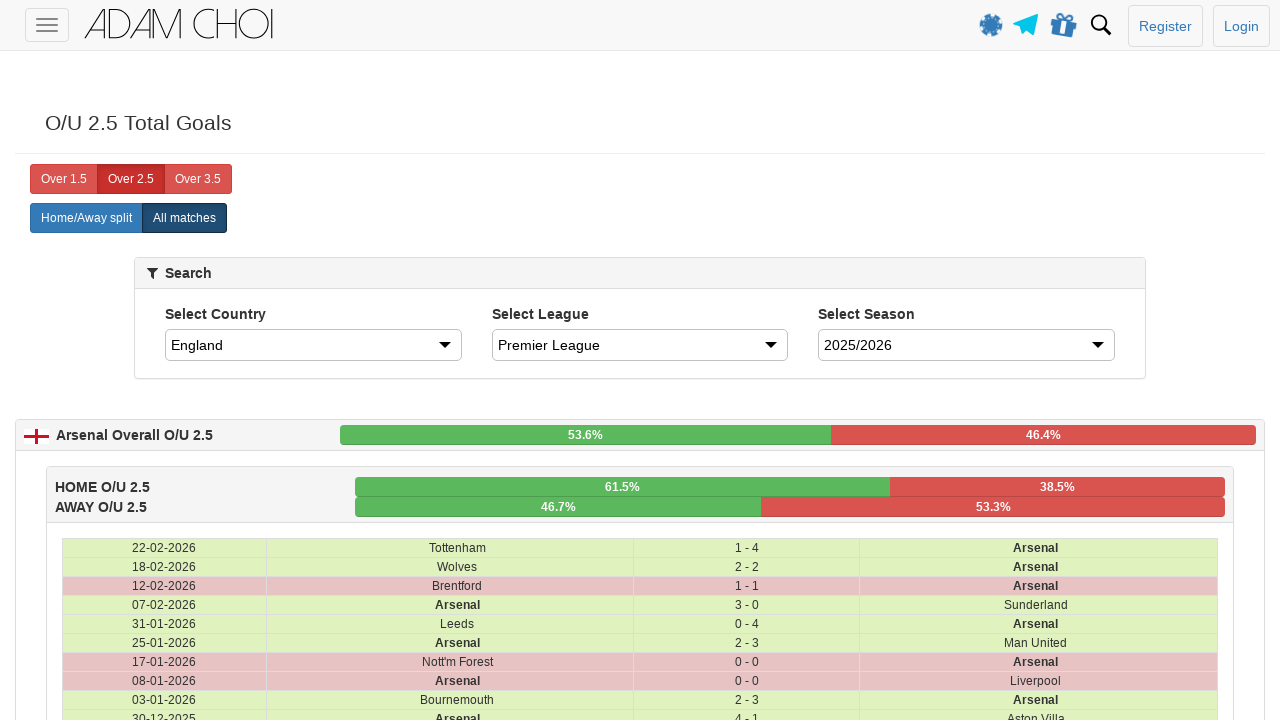

Match data table loaded with all rows
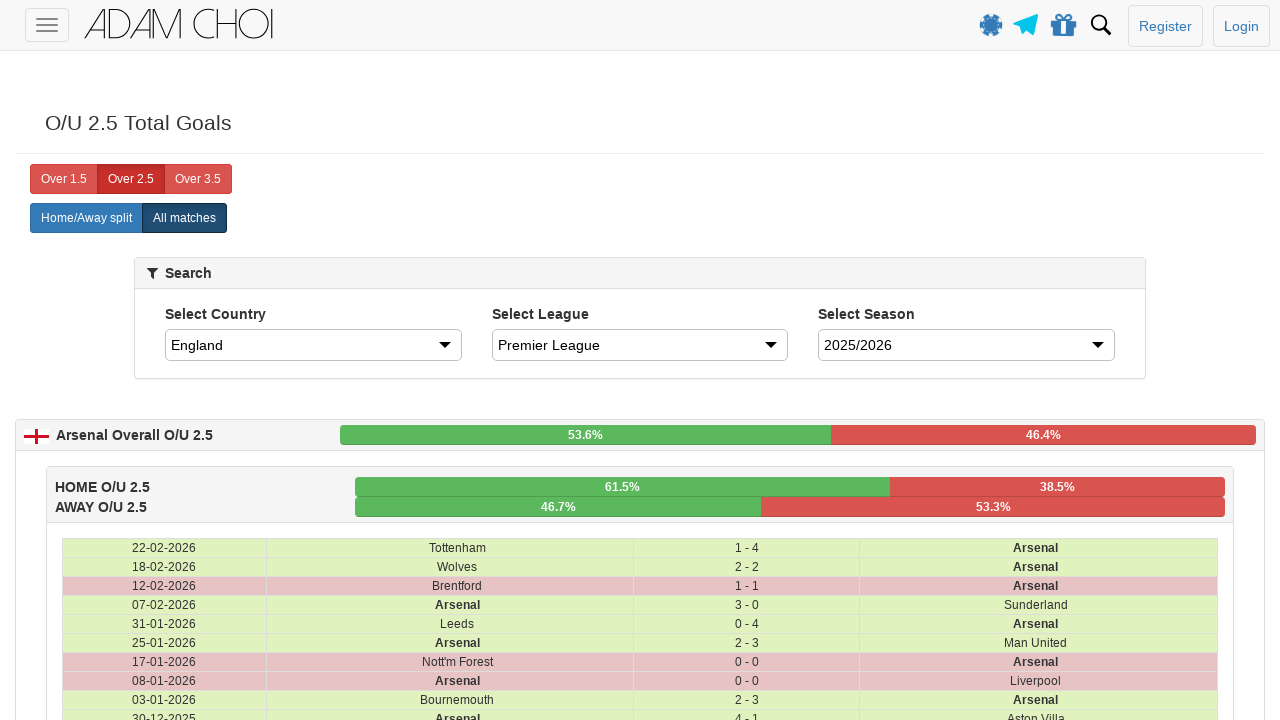

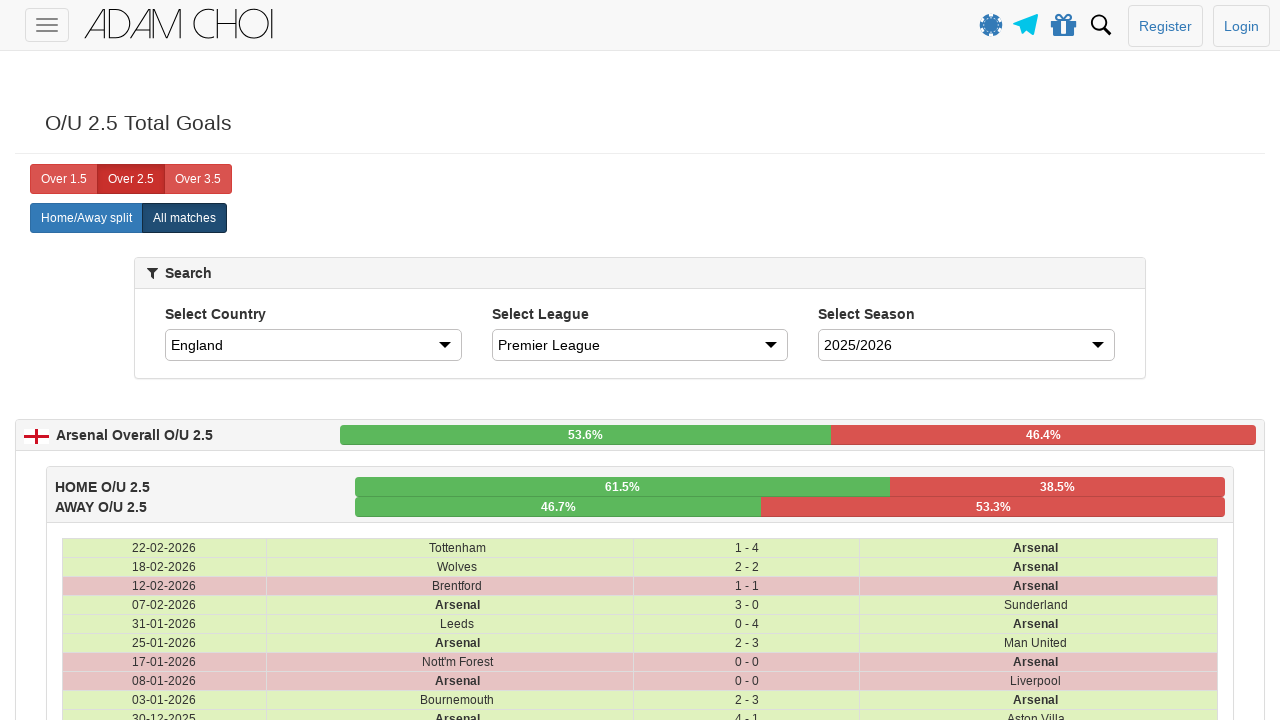